Tests the Projects tab navigation on the Selenium website by clicking the projects link

Starting URL: https://www.selenium.dev/

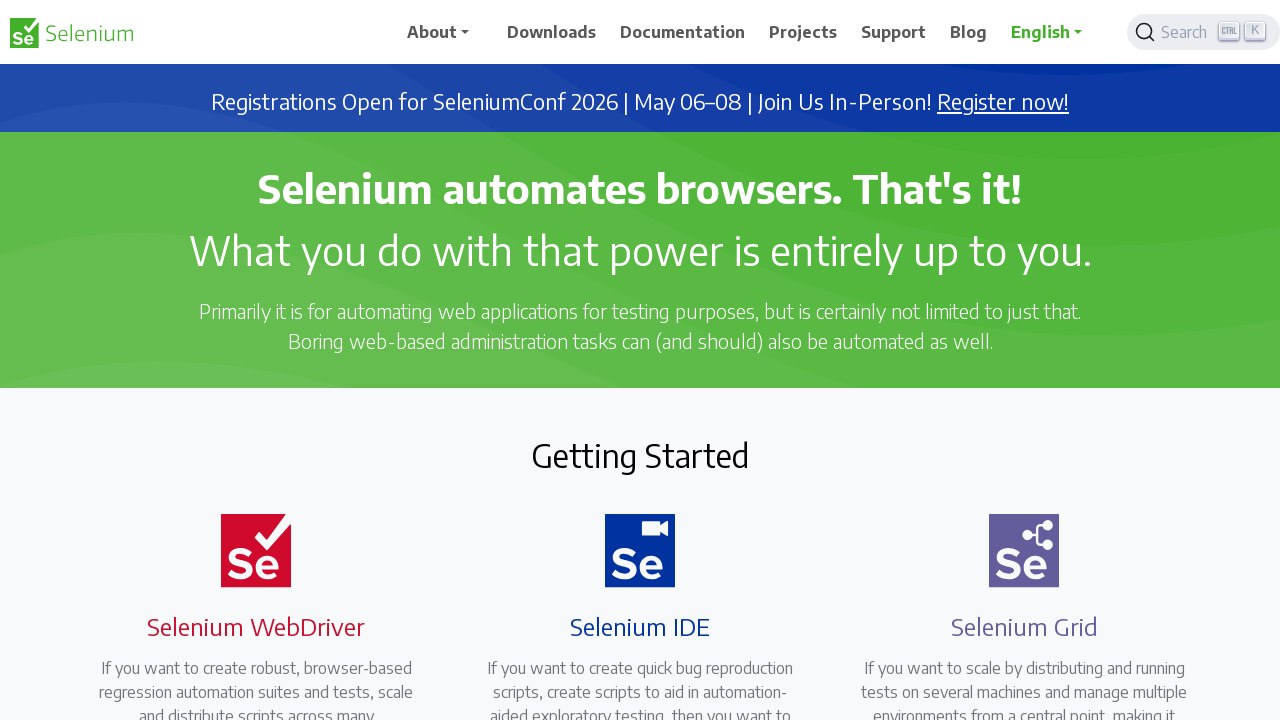

Clicked on the Projects tab link at (803, 32) on a[href='/projects']
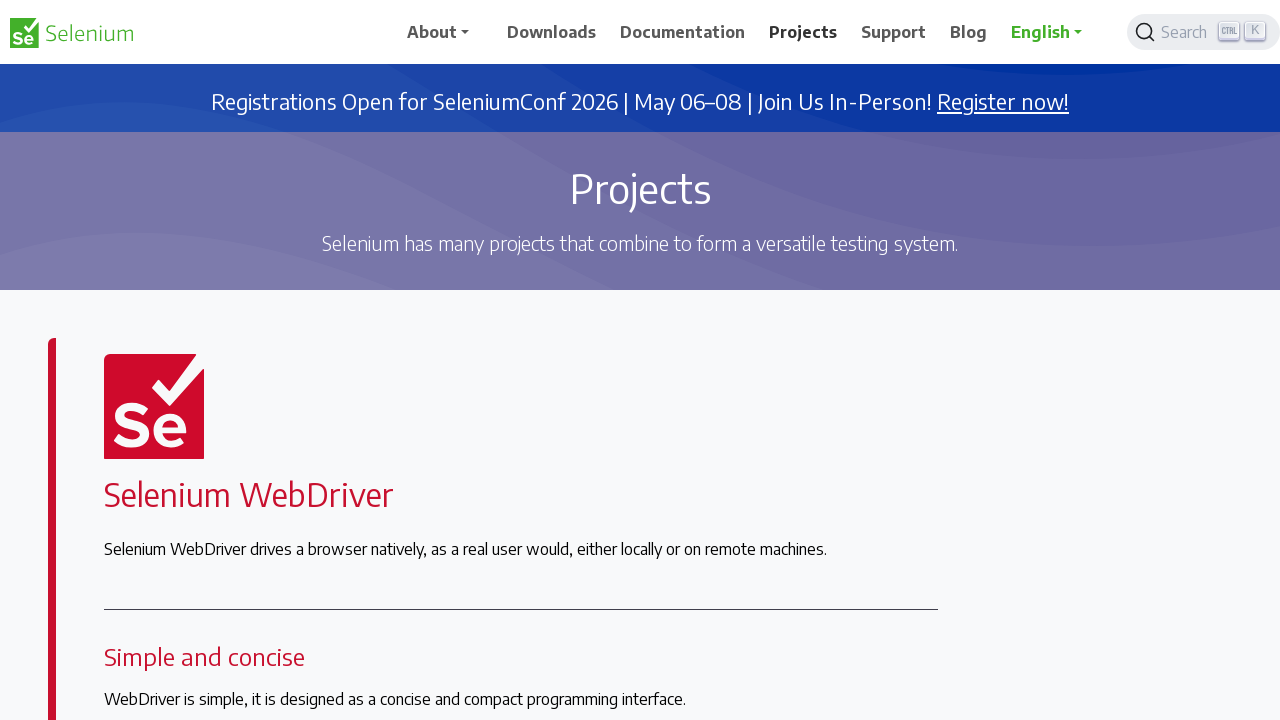

Projects page loaded successfully
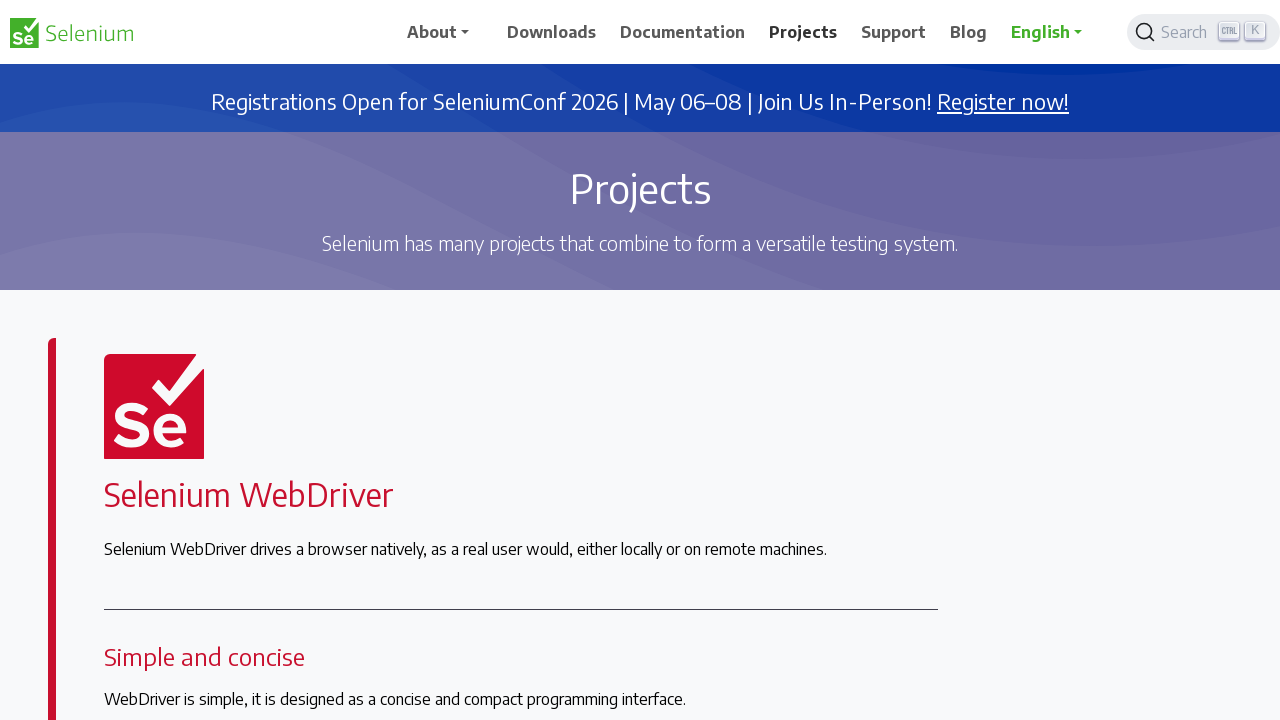

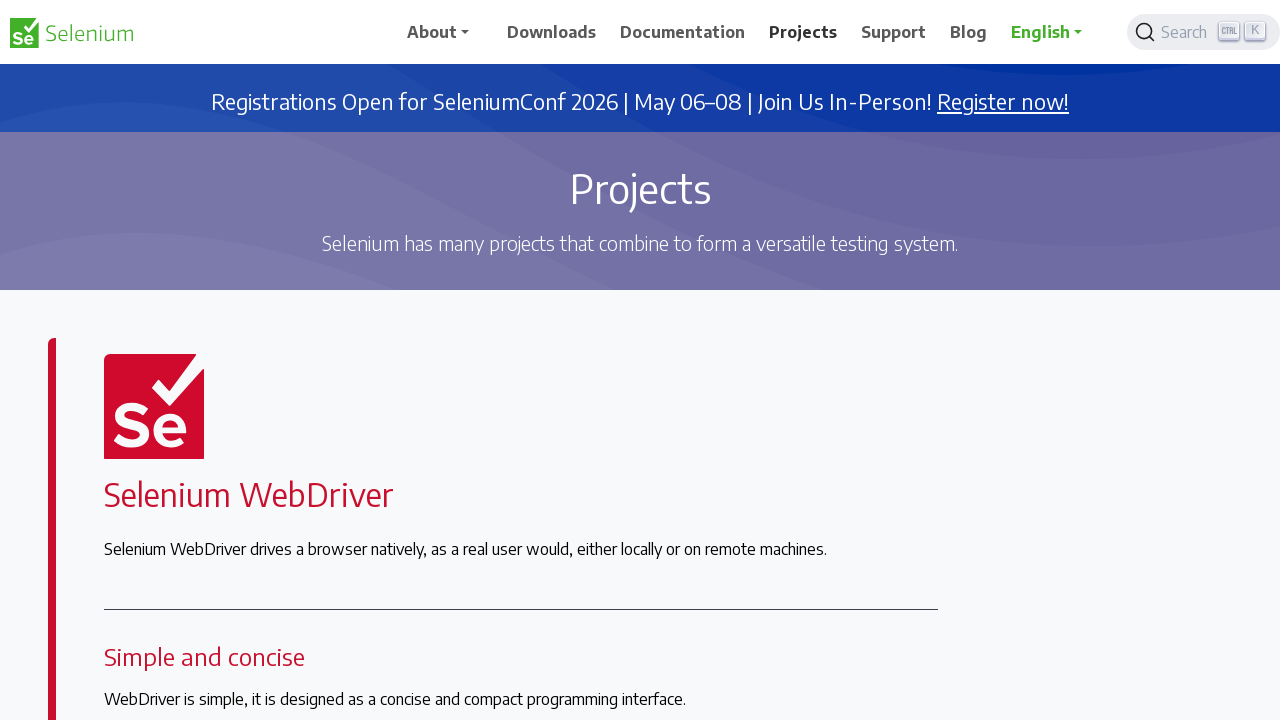